Tests clicking on the JMeter link and verifying navigation to the JMeter page

Starting URL: https://rahulshettyacademy.com/AutomationPractice/

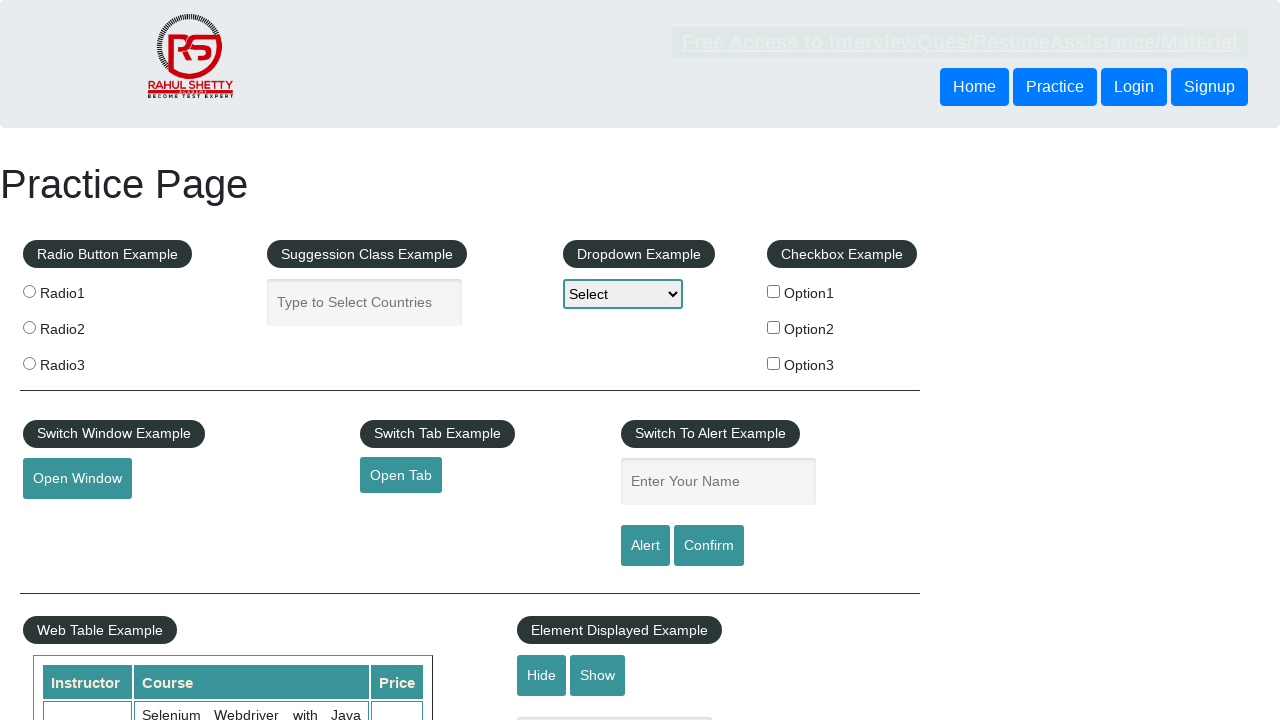

Clicked on JMeter link at (60, 610) on a:text('JMeter')
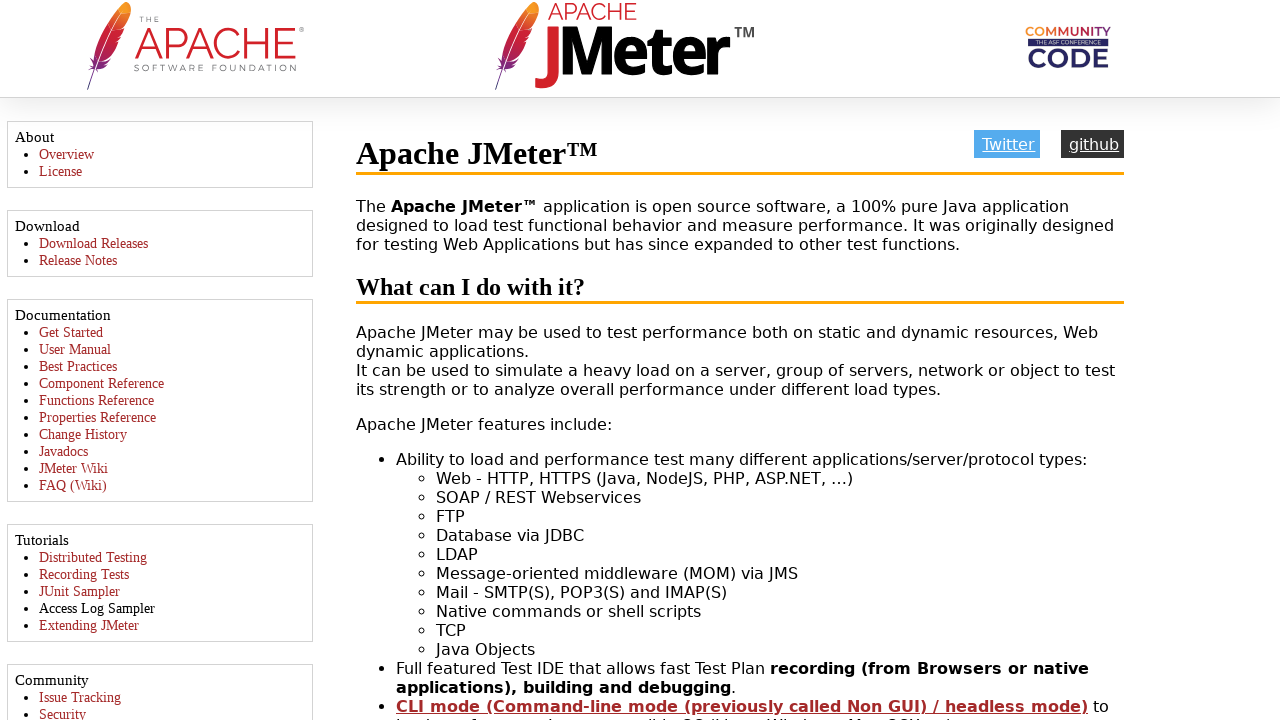

Waited for page load to complete after navigating to JMeter page
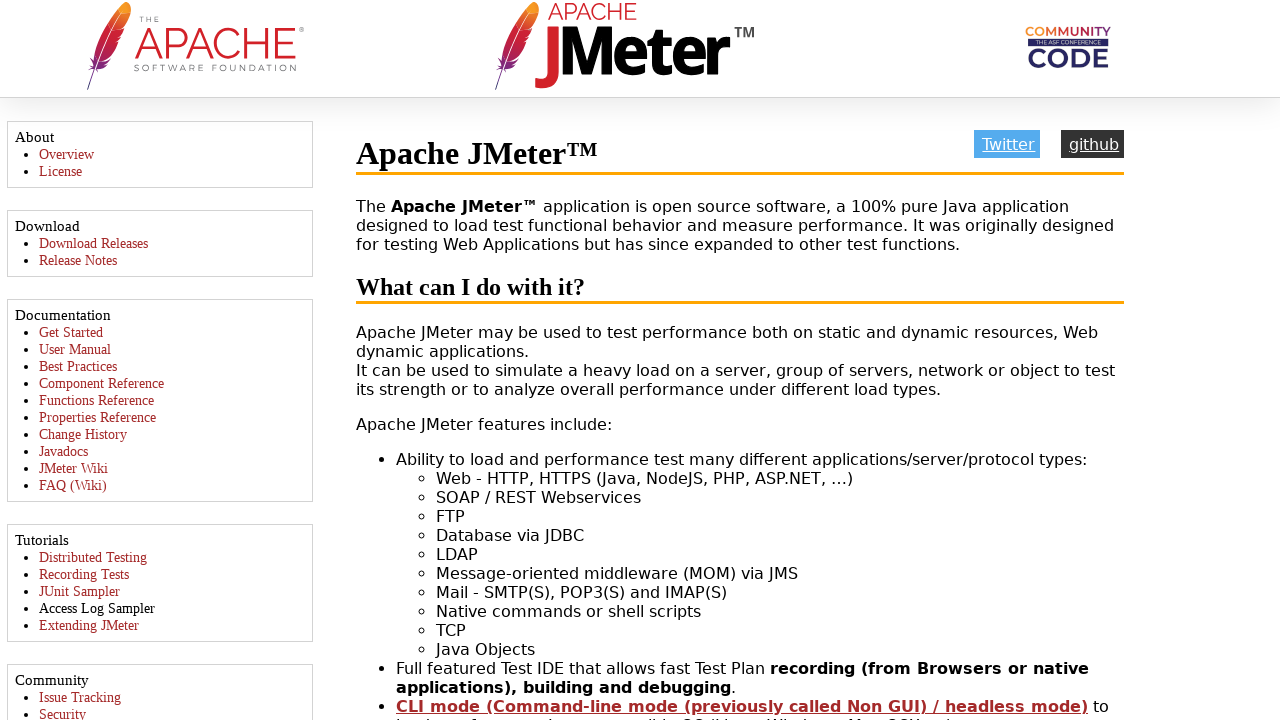

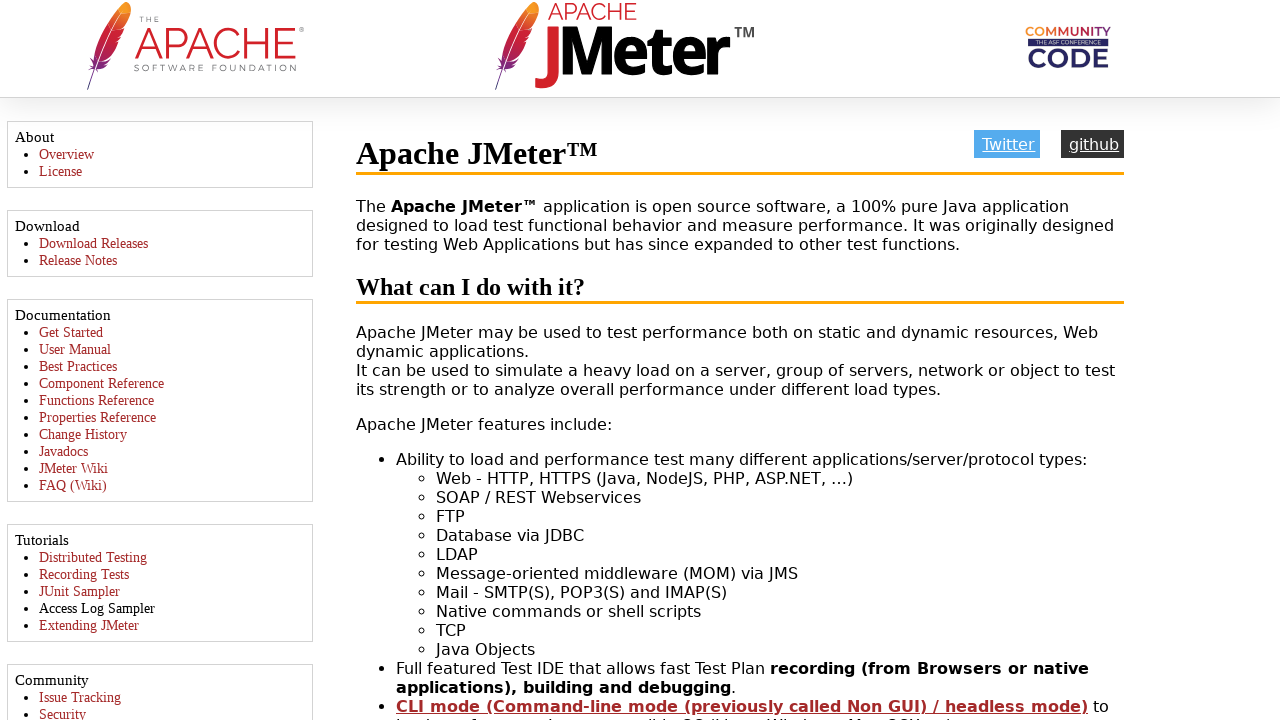